Tests form GUI elements by filling in name, email, phone, and address fields on a practice automation page

Starting URL: https://testautomationpractice.blogspot.com/

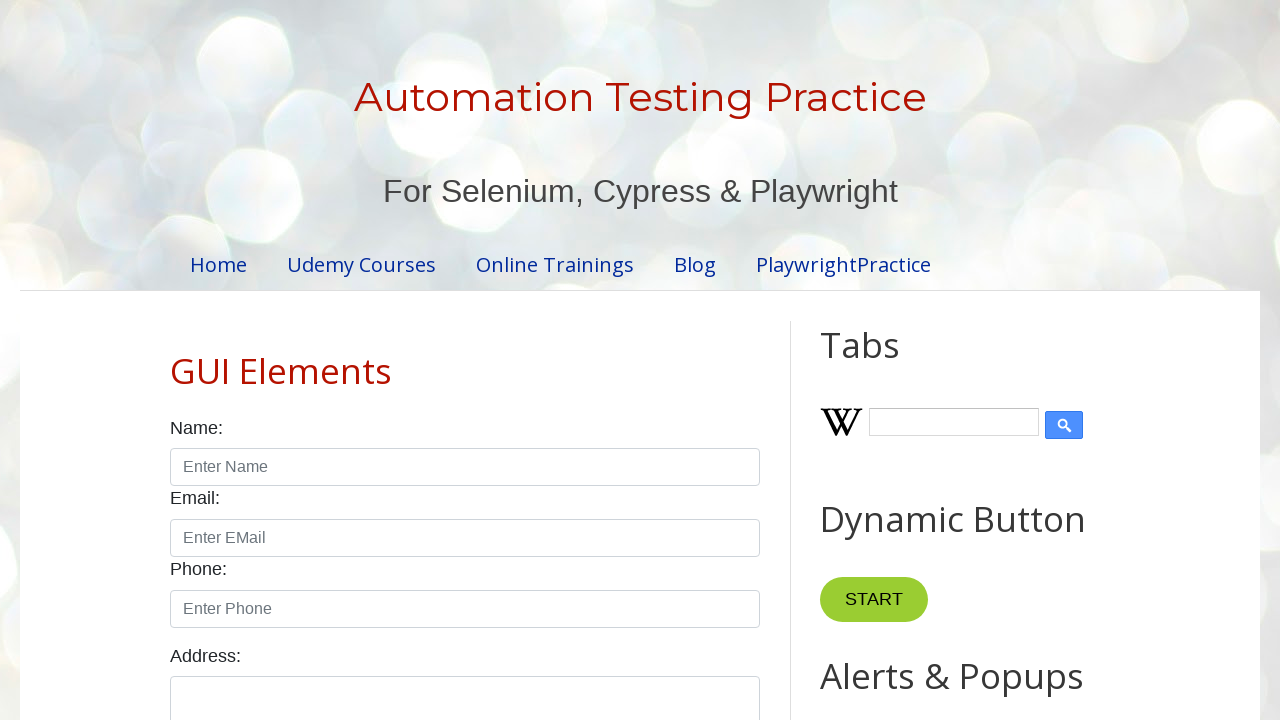

Filled name field with 'Praveena' on input#name
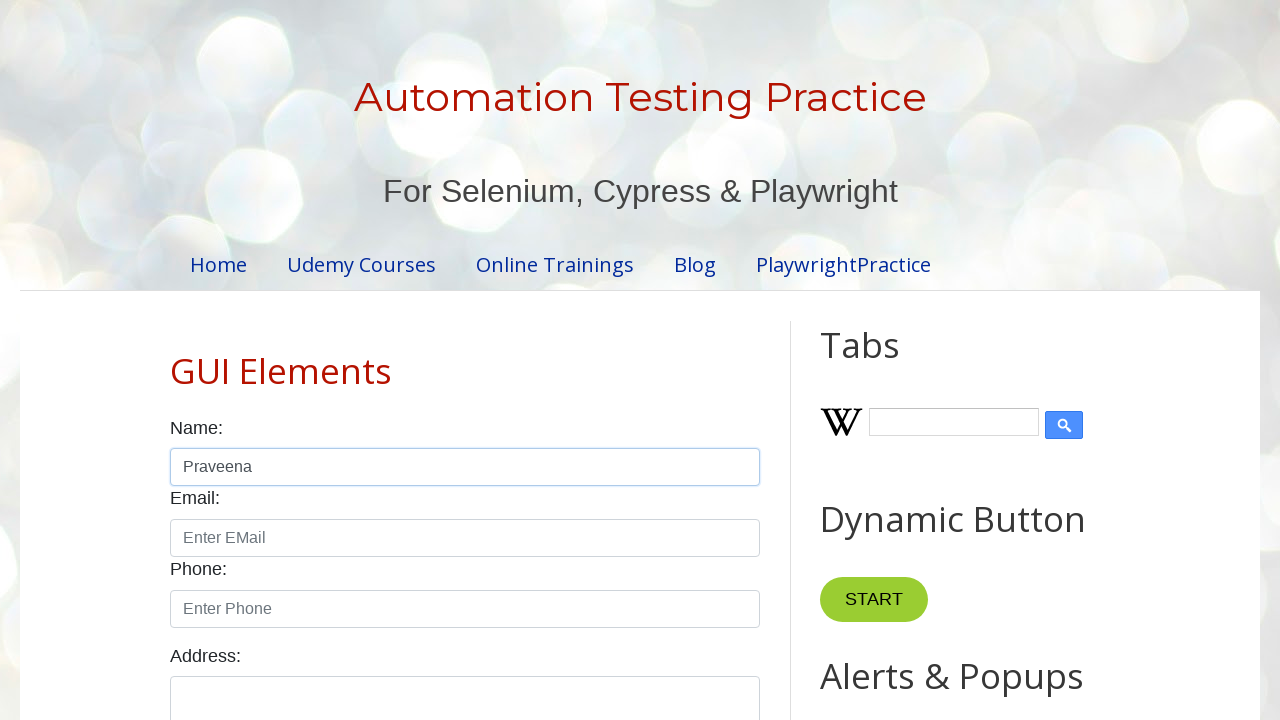

Filled email field with 'Pree@gmail.com' on input#email
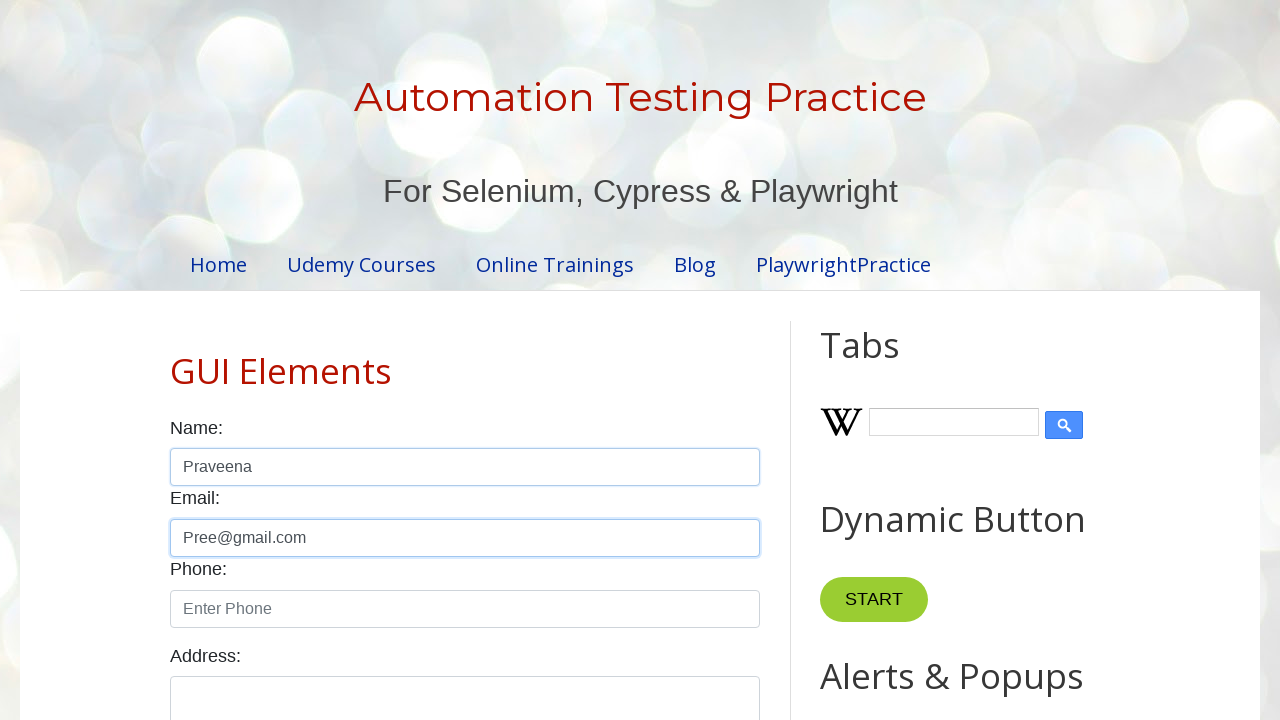

Filled phone field with '0761001236' on input#phone
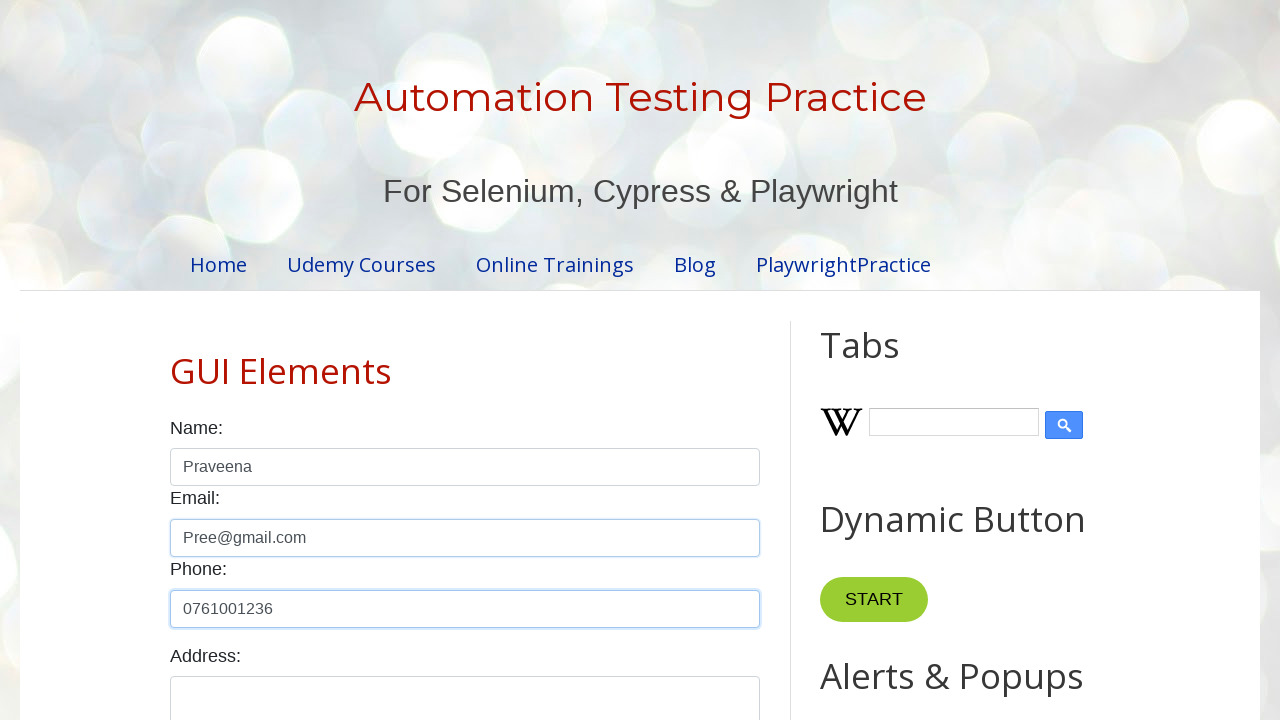

Filled address field with 'No:111/B,Thammita,Makevita' on textarea#textarea
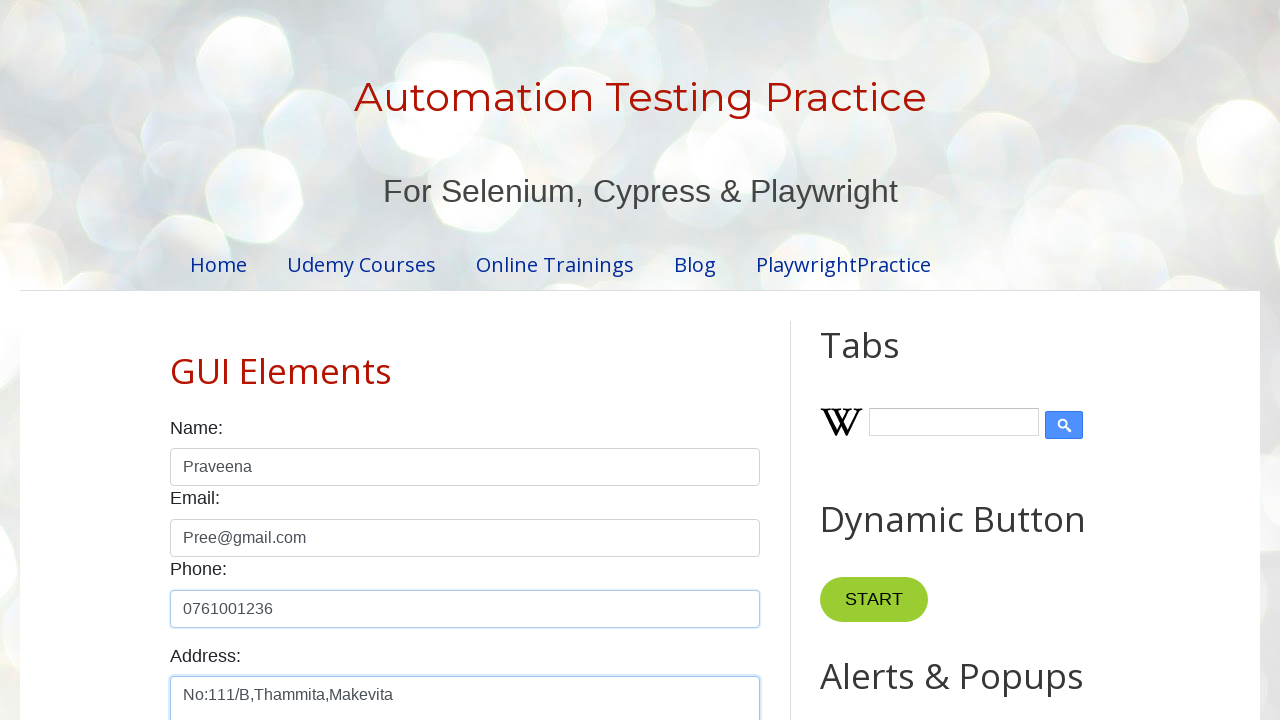

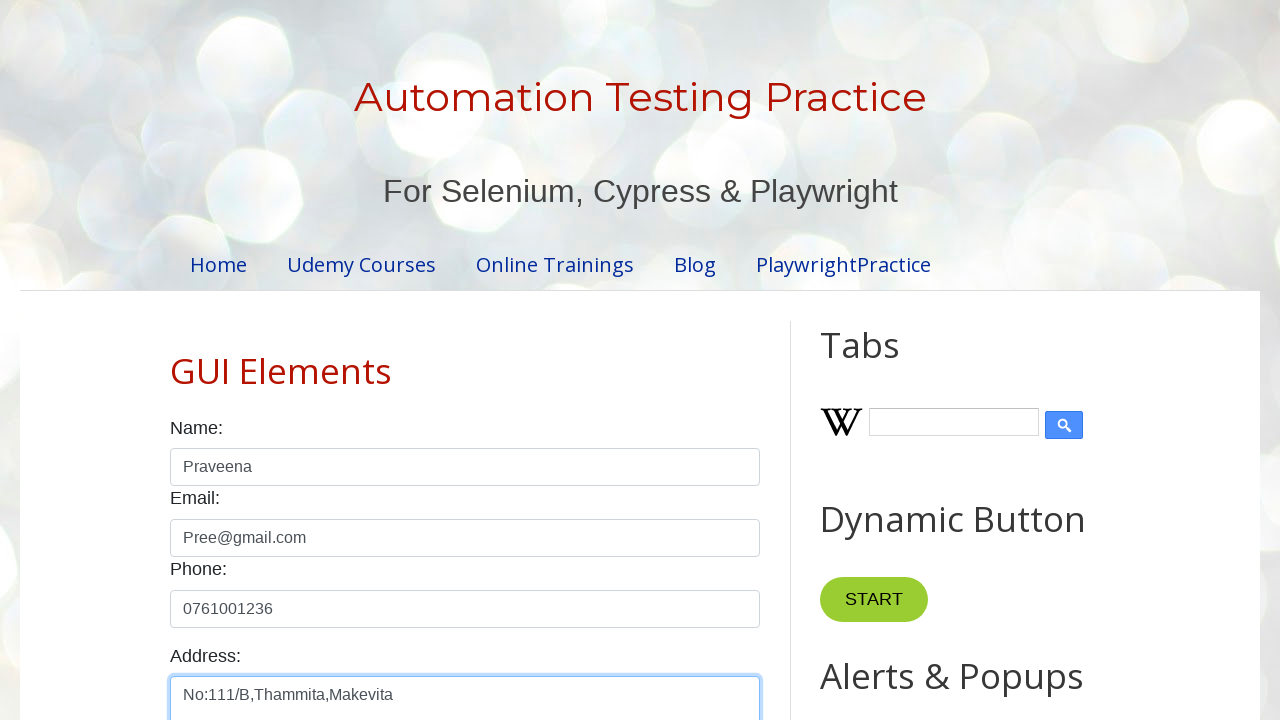